Tests alert handling functionality by triggering different types of alerts (simple alert and confirmation dialog) and verifying the confirmation message display

Starting URL: https://demo.automationtesting.in/Alerts.html

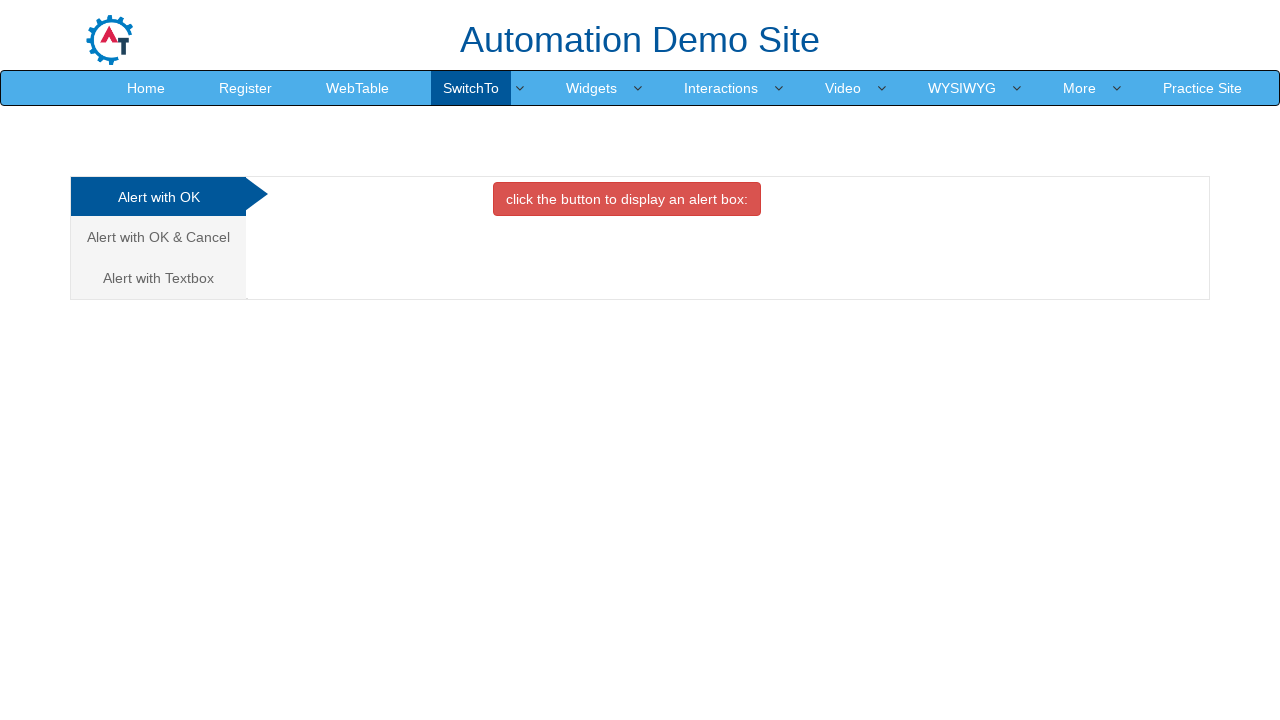

Clicked button to trigger first alert at (627, 199) on xpath=//button[@class='btn btn-danger']
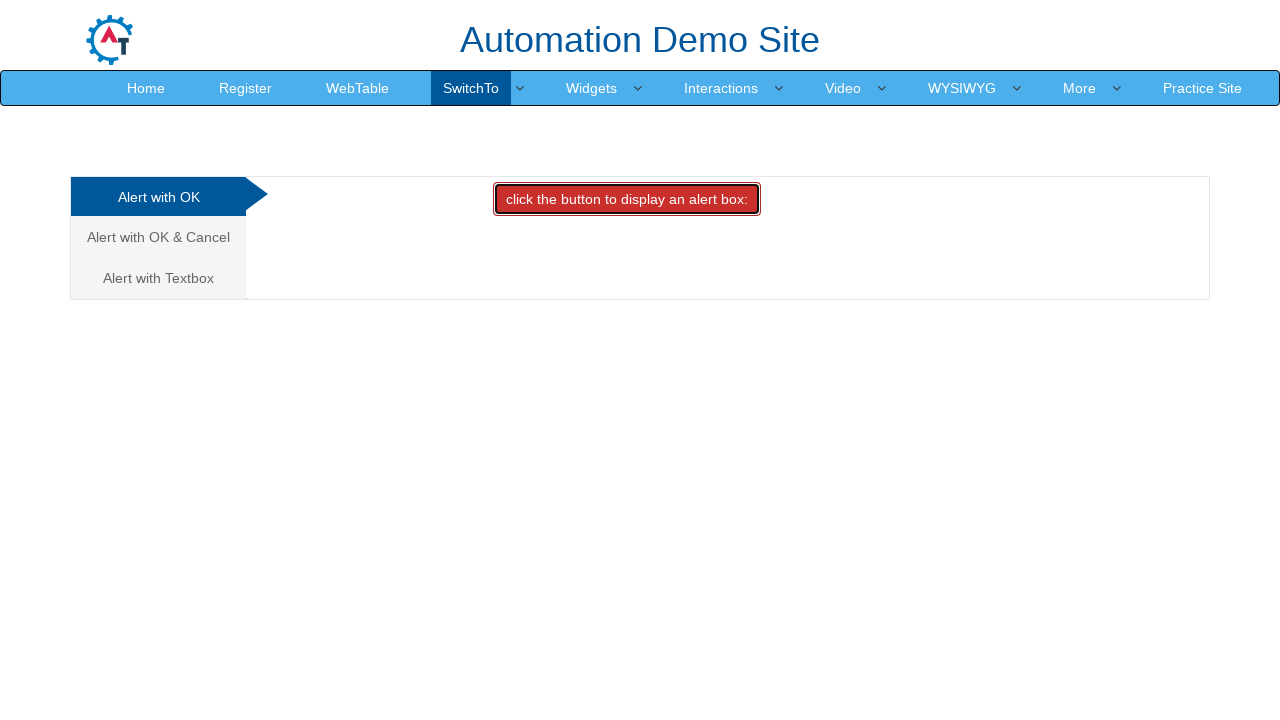

Set up dialog handler to accept the alert
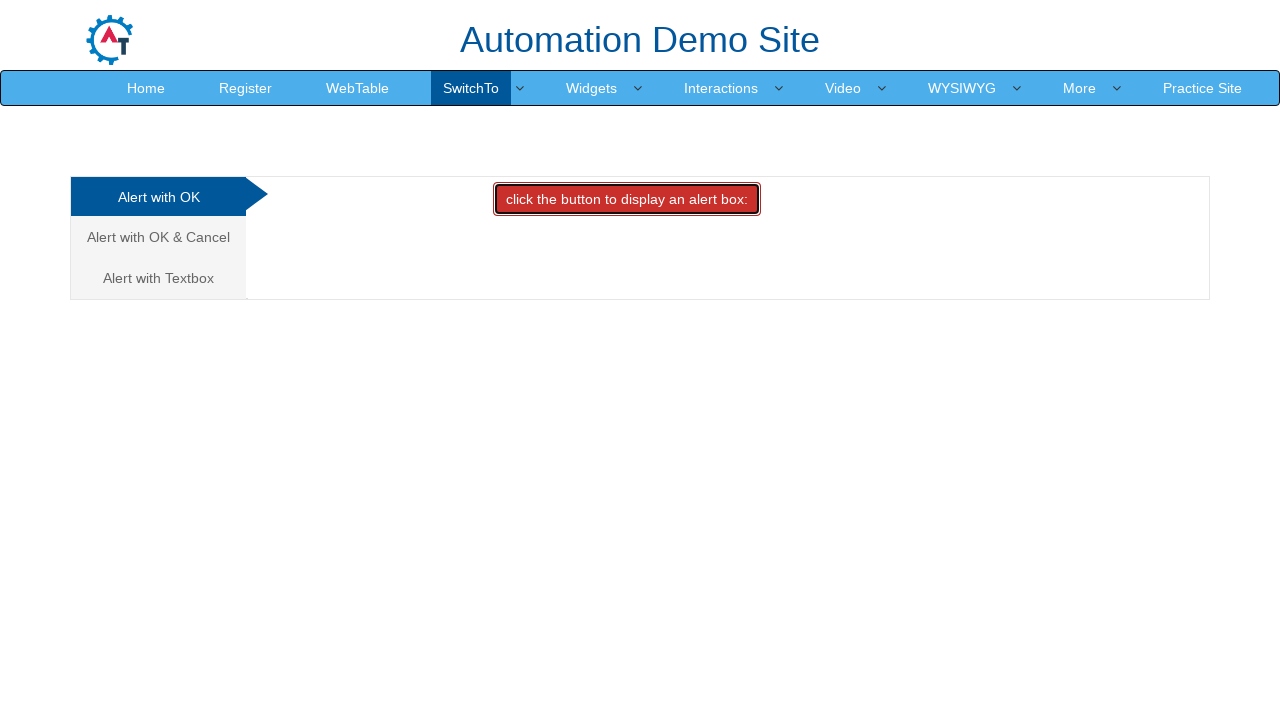

Navigated to Cancel/Confirm tab at (158, 237) on xpath=//a[contains(text(),'Cancel')]
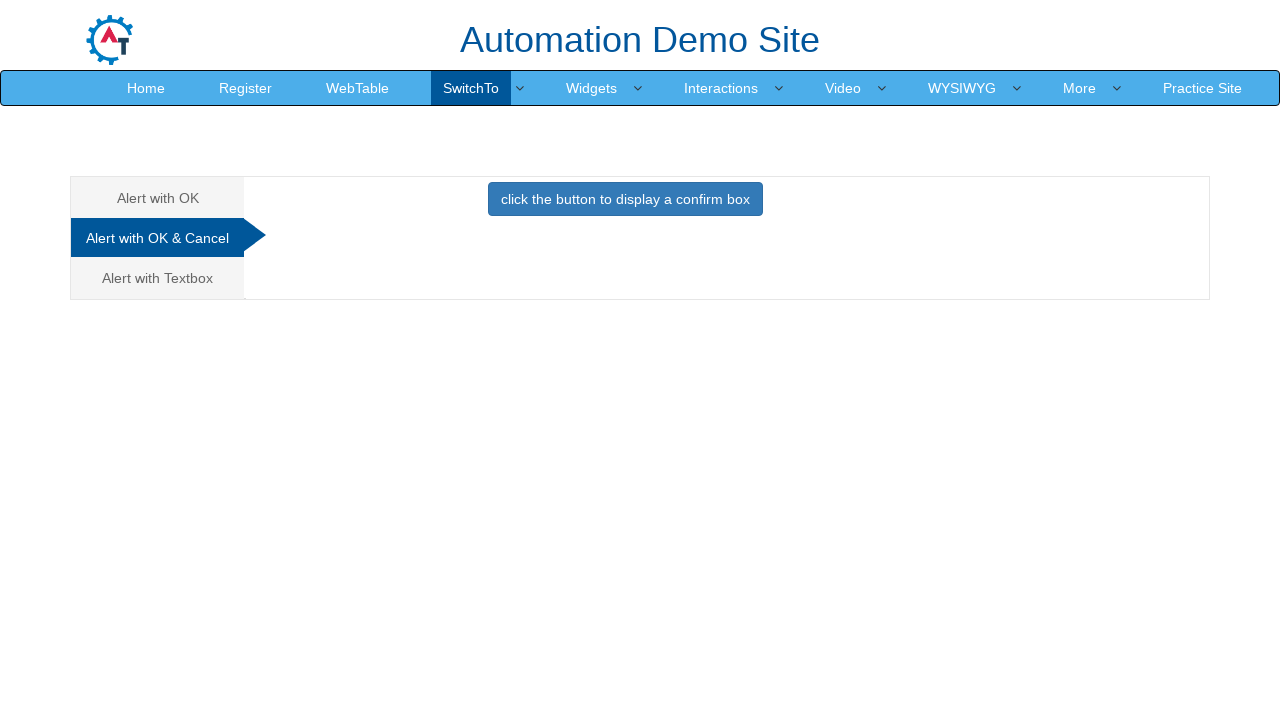

Clicked button to trigger confirmation dialog at (625, 199) on xpath=//button[contains(text(),'confirm box ')]
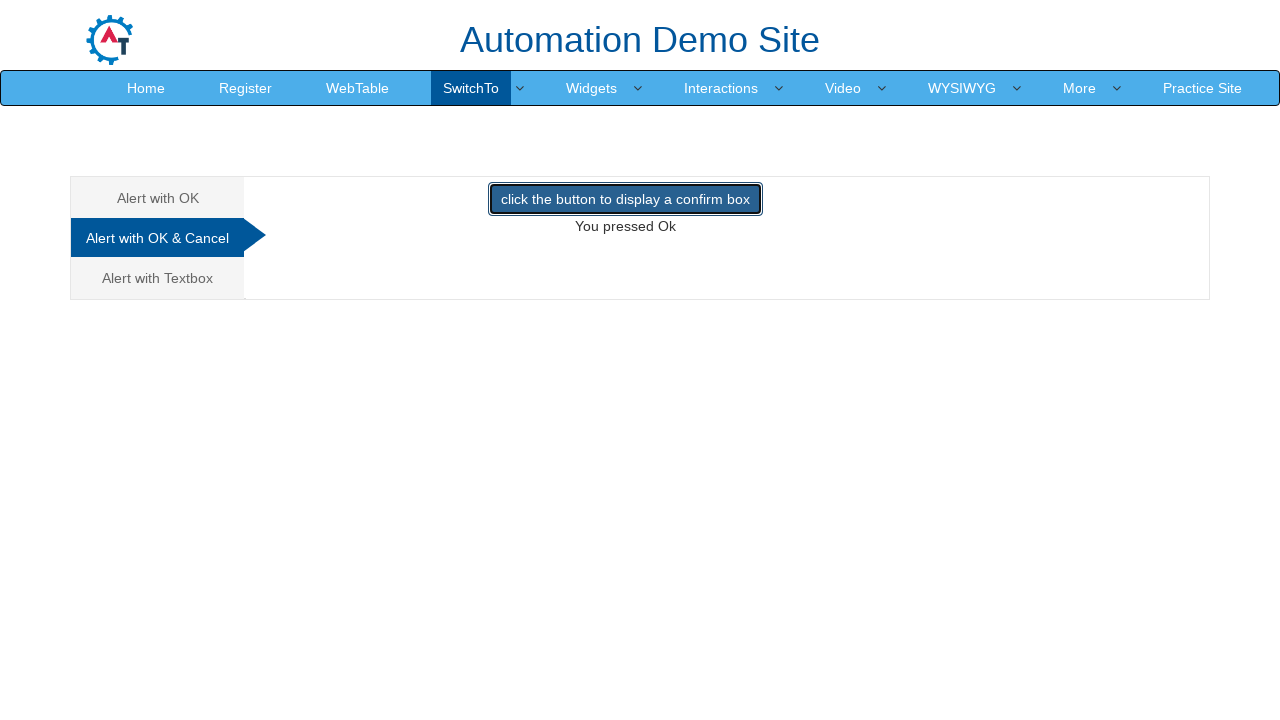

Set up dialog handler to dismiss the confirmation dialog
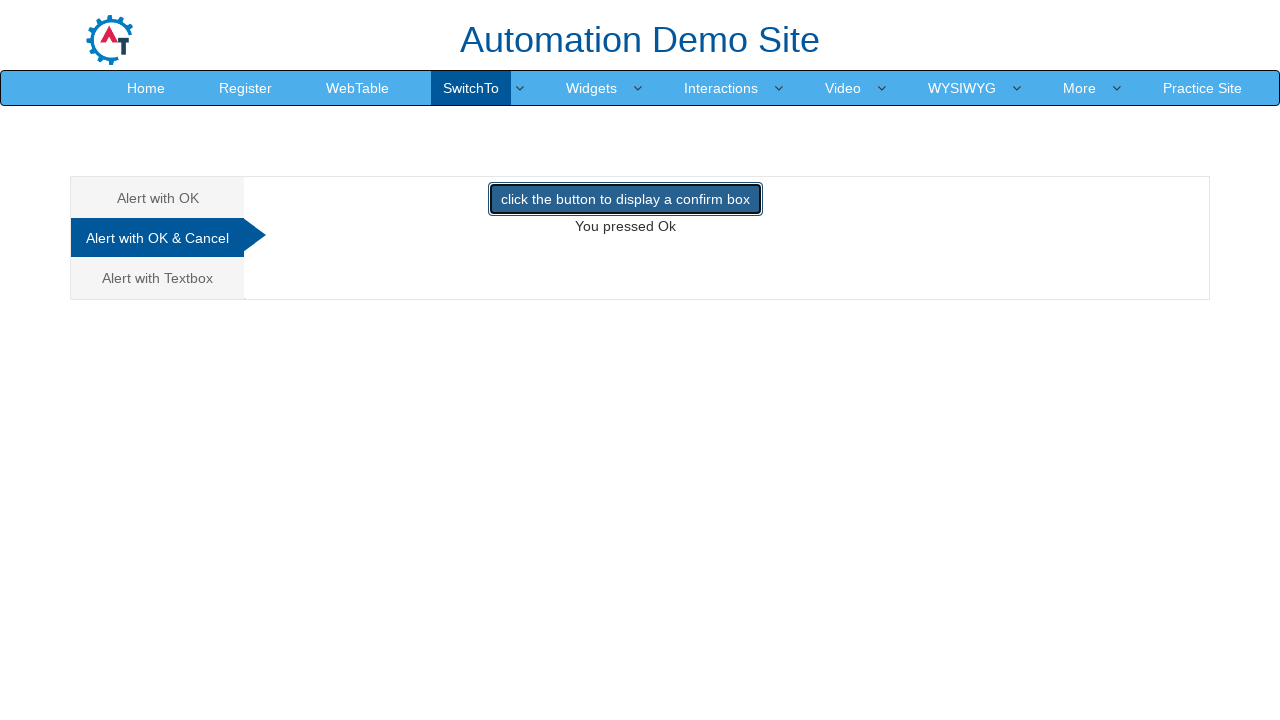

Located confirmation message element
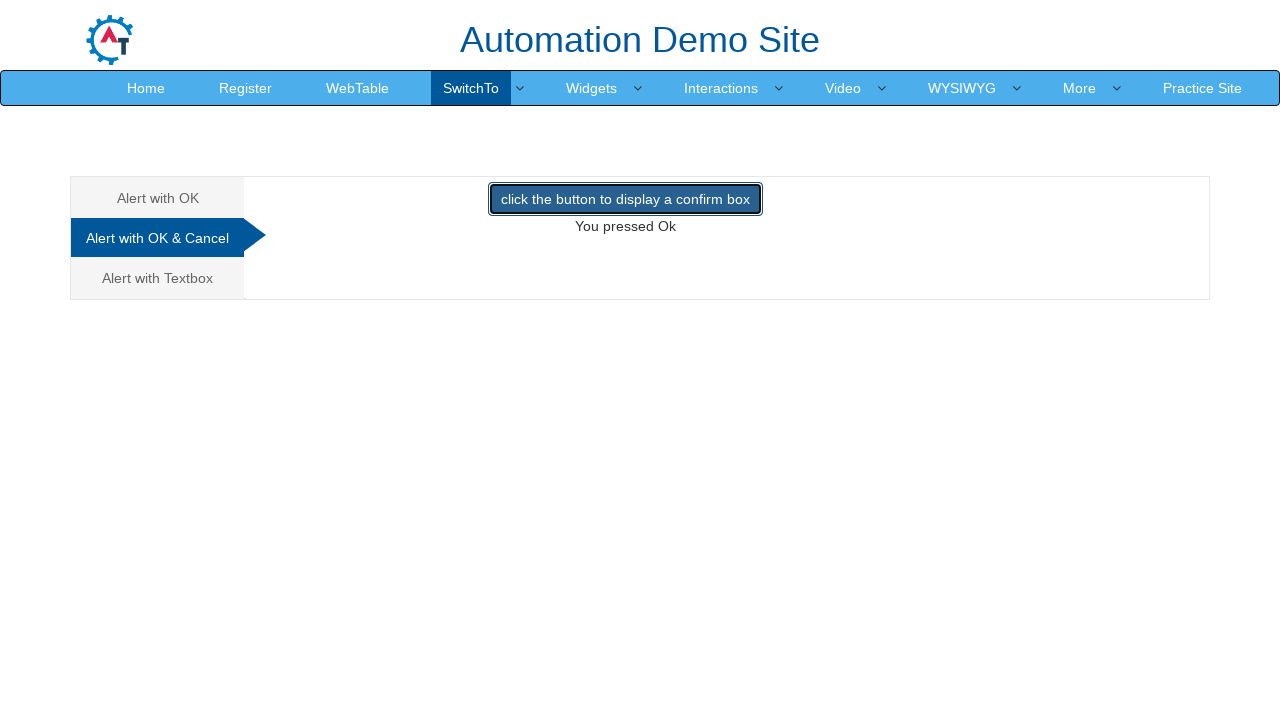

Verified confirmation message is visible
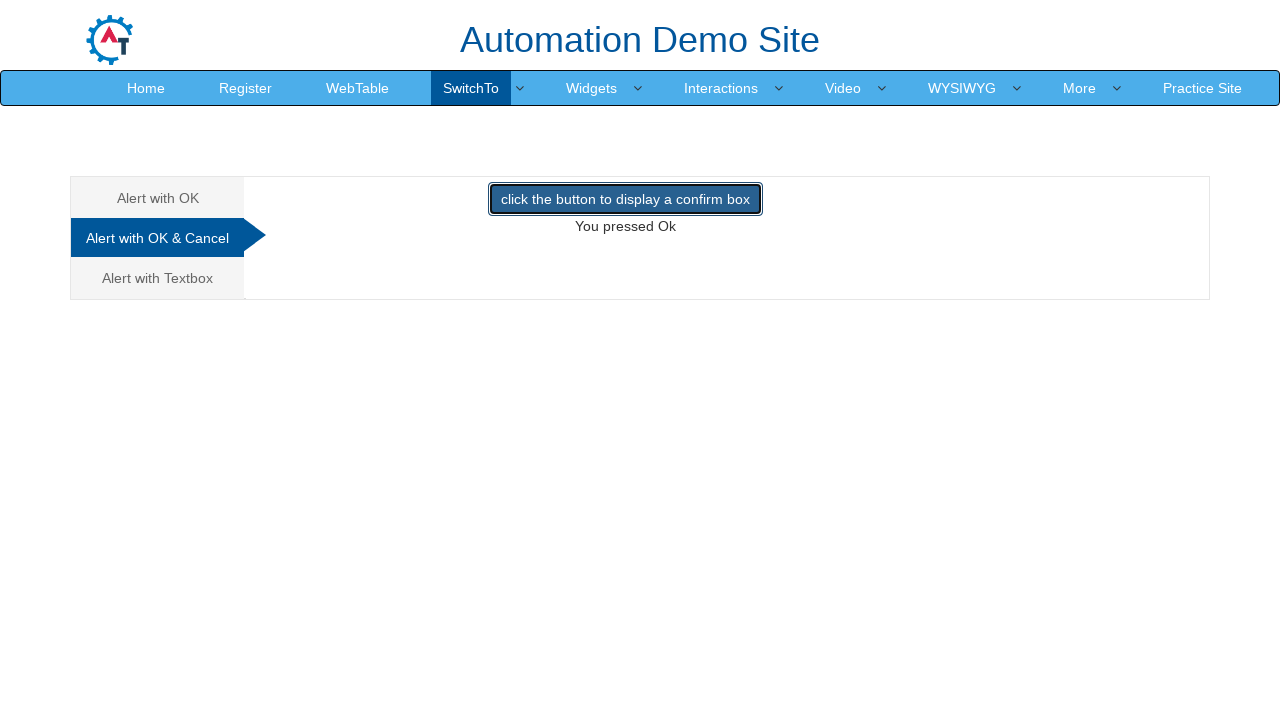

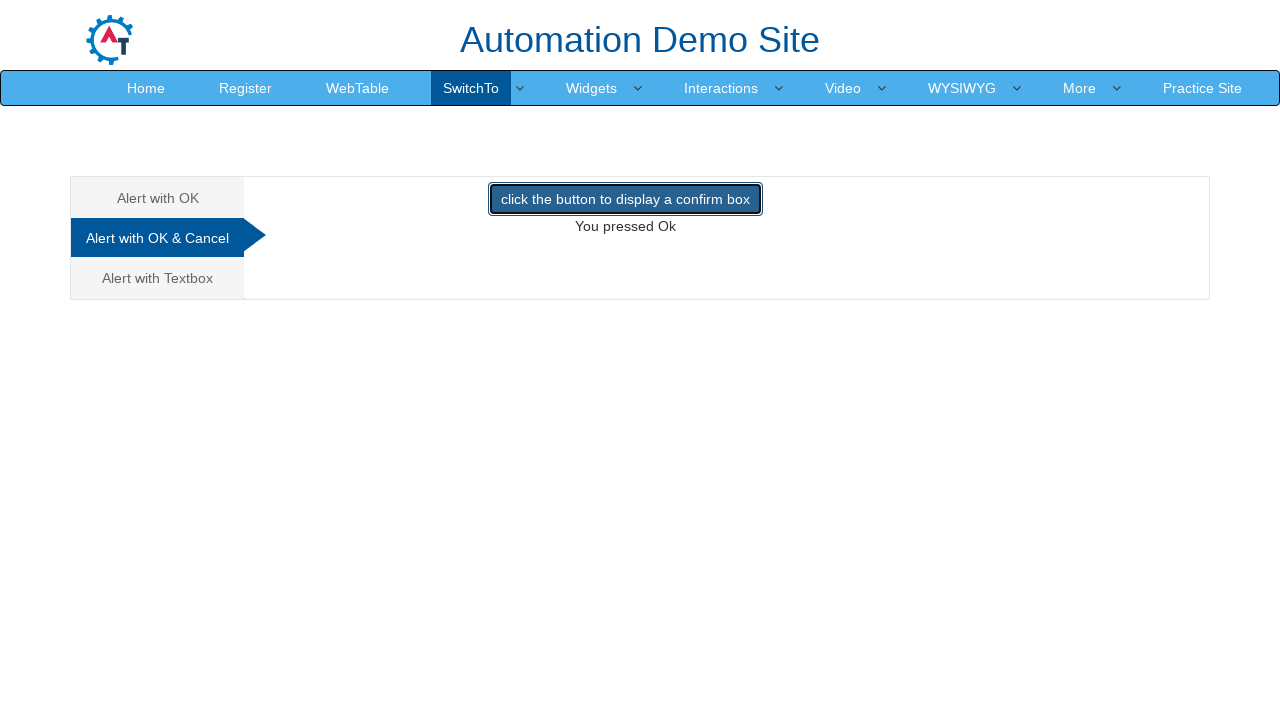